Tests radio button functionality by selecting Yes and Impressive options and verifying the selection is displayed, then confirms the No option is disabled.

Starting URL: https://demoqa.com/

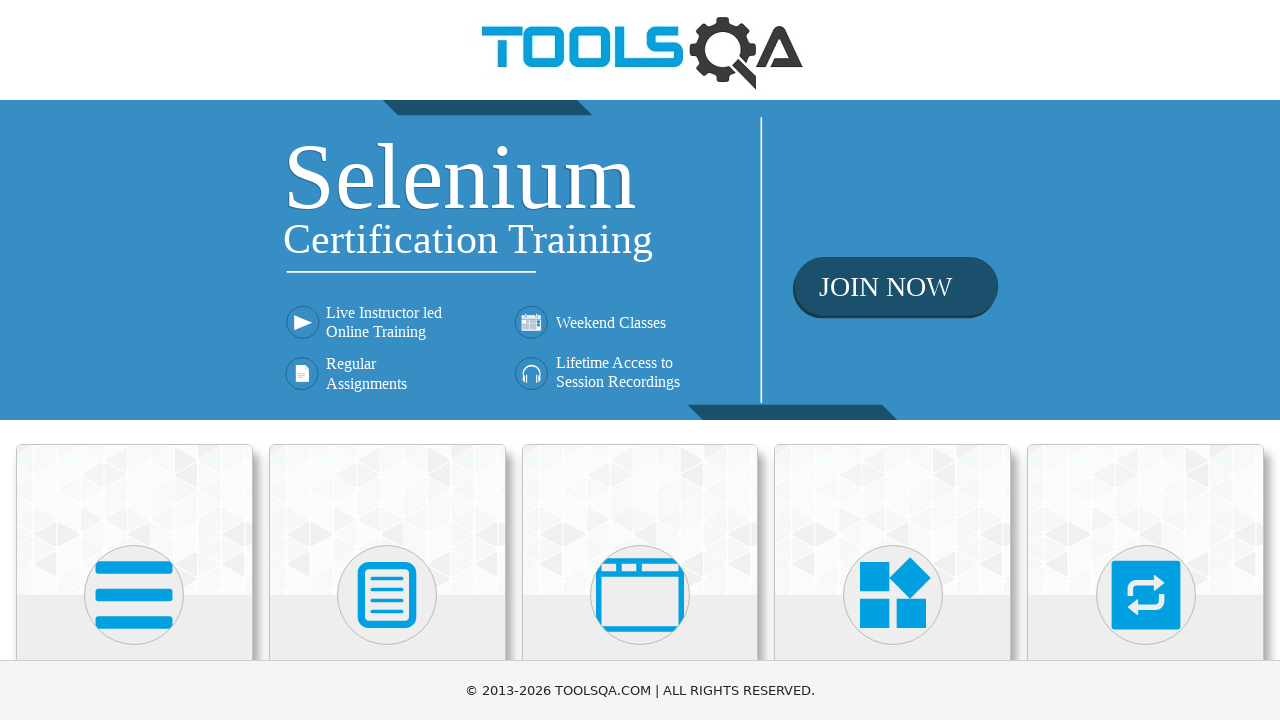

Clicked on Elements card on landing page at (134, 360) on text=Elements
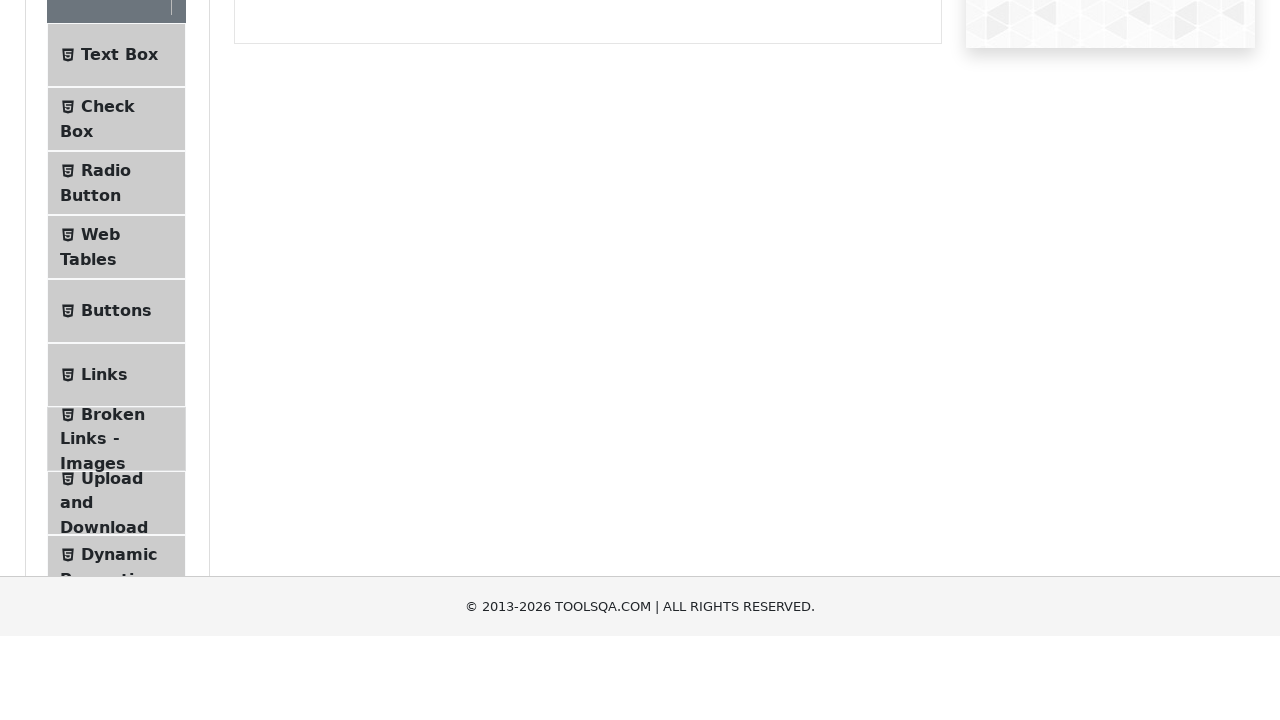

Clicked on Radio Button menu item at (106, 376) on text=Radio Button
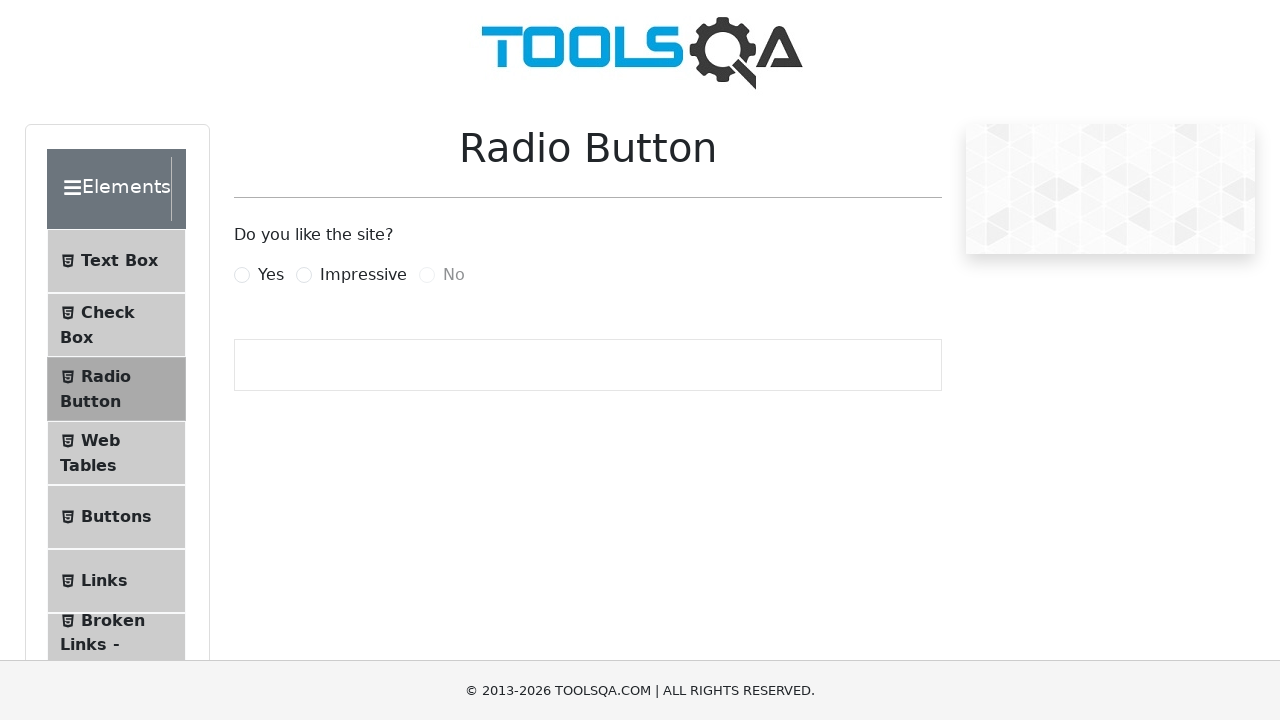

Selected Yes radio button at (271, 275) on label[for='yesRadio']
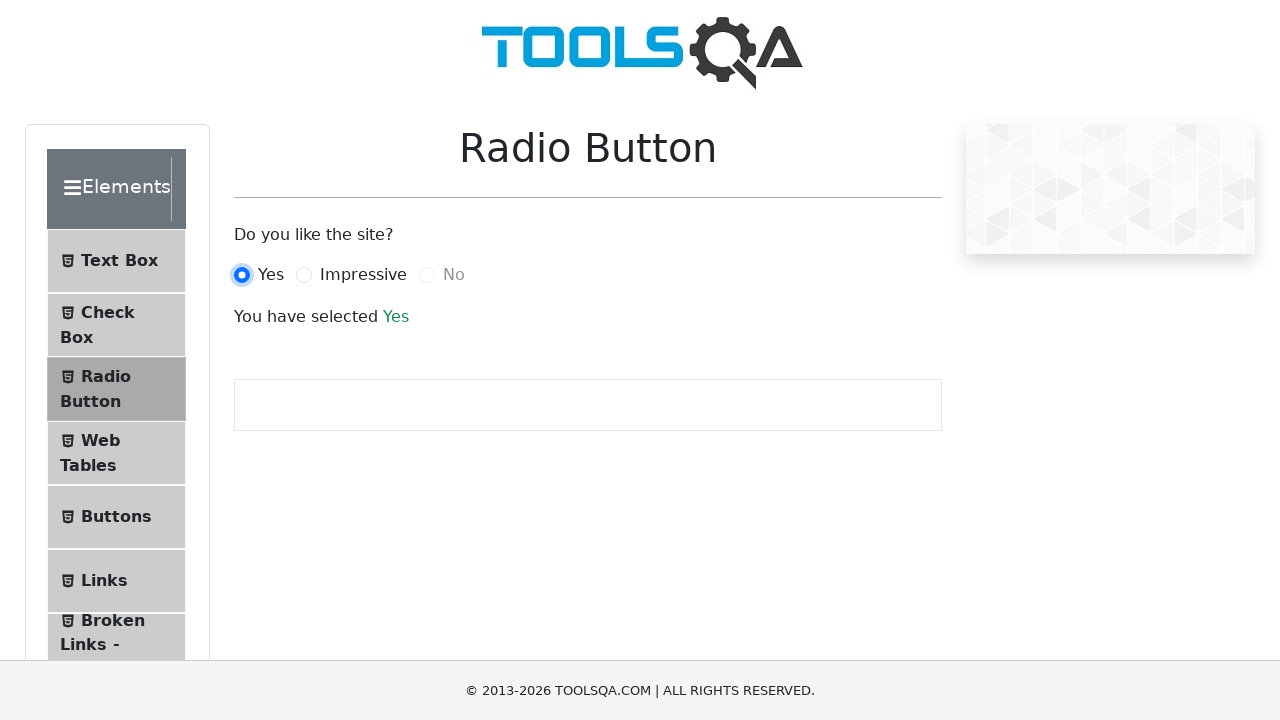

Yes option selection confirmed with success message
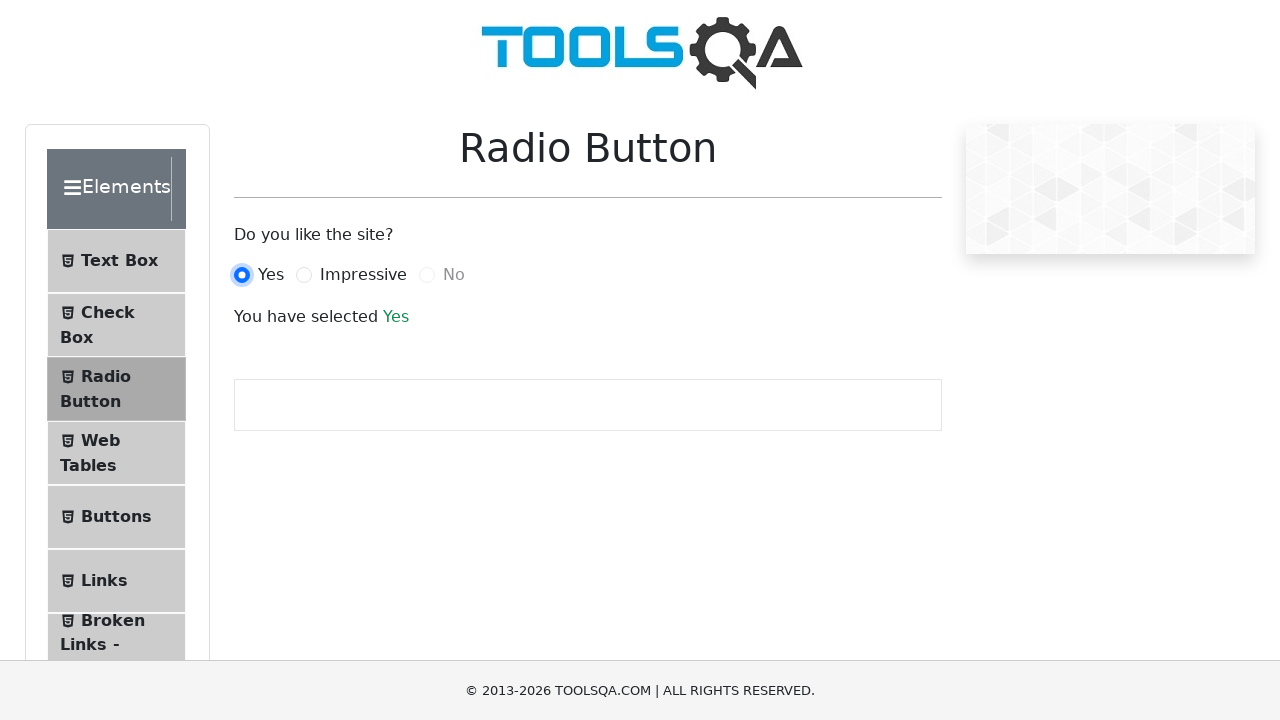

Selected Impressive radio button at (363, 275) on label[for='impressiveRadio']
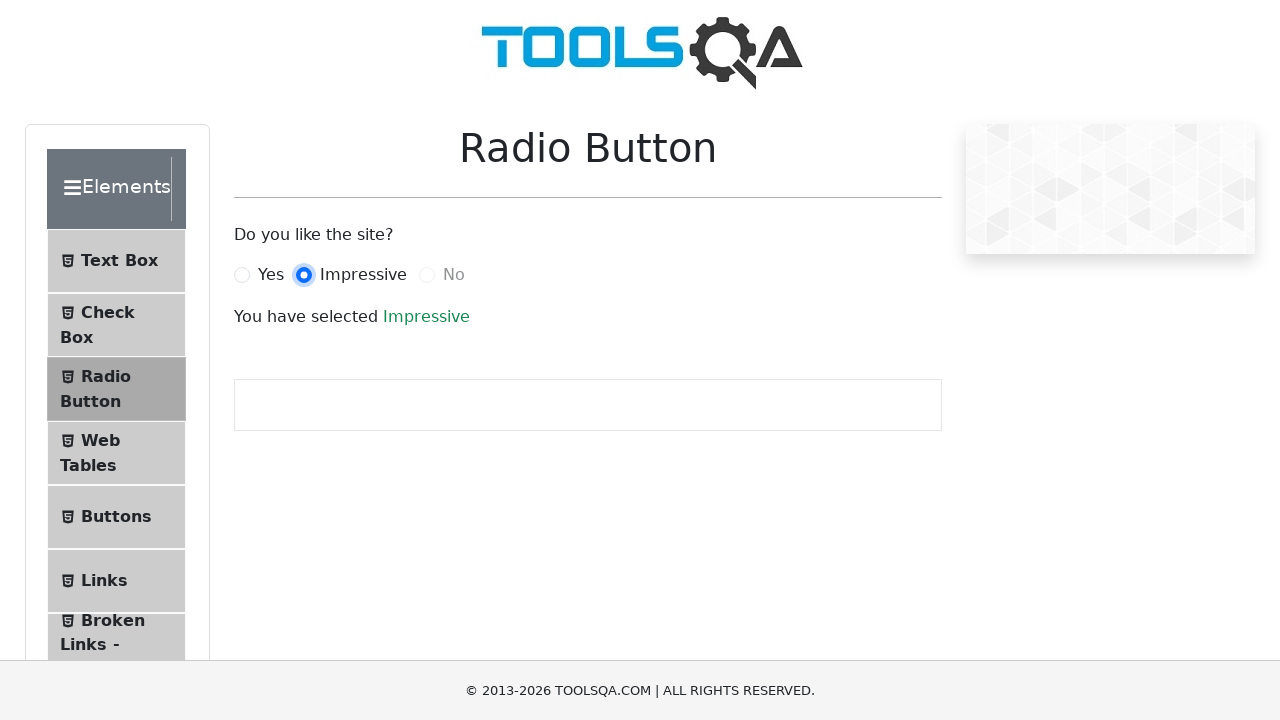

Verified that No radio button is disabled
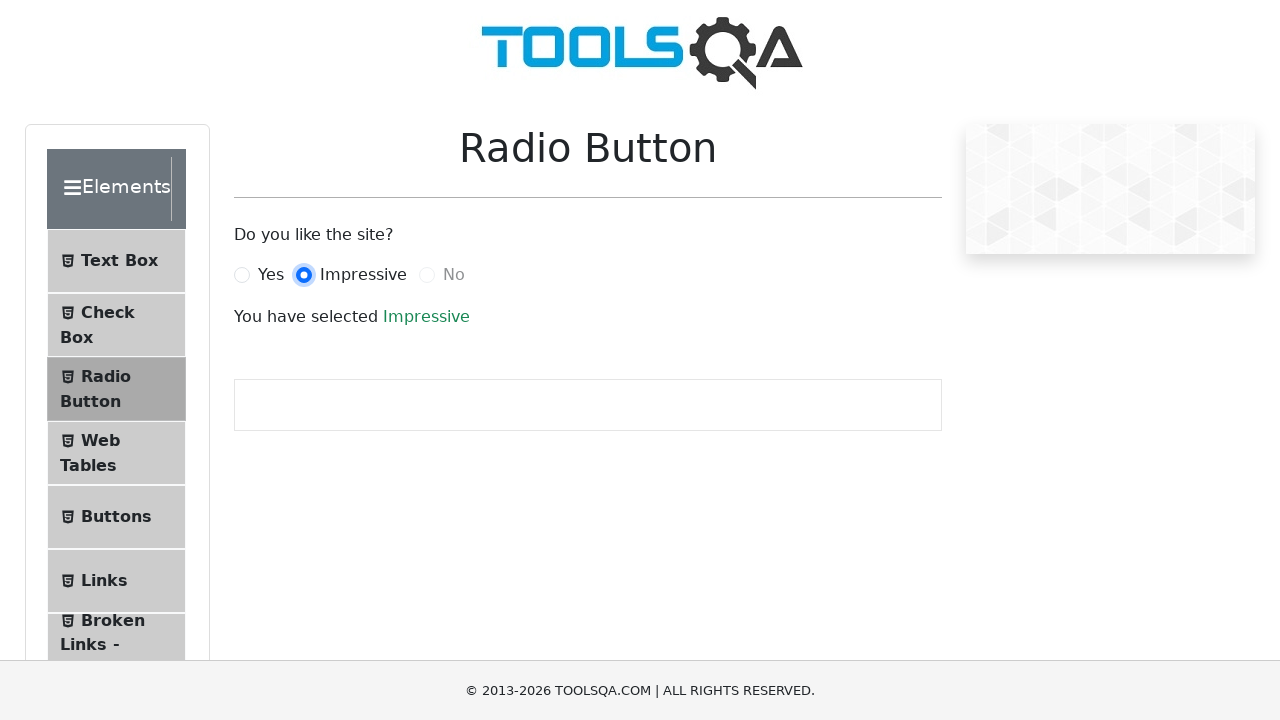

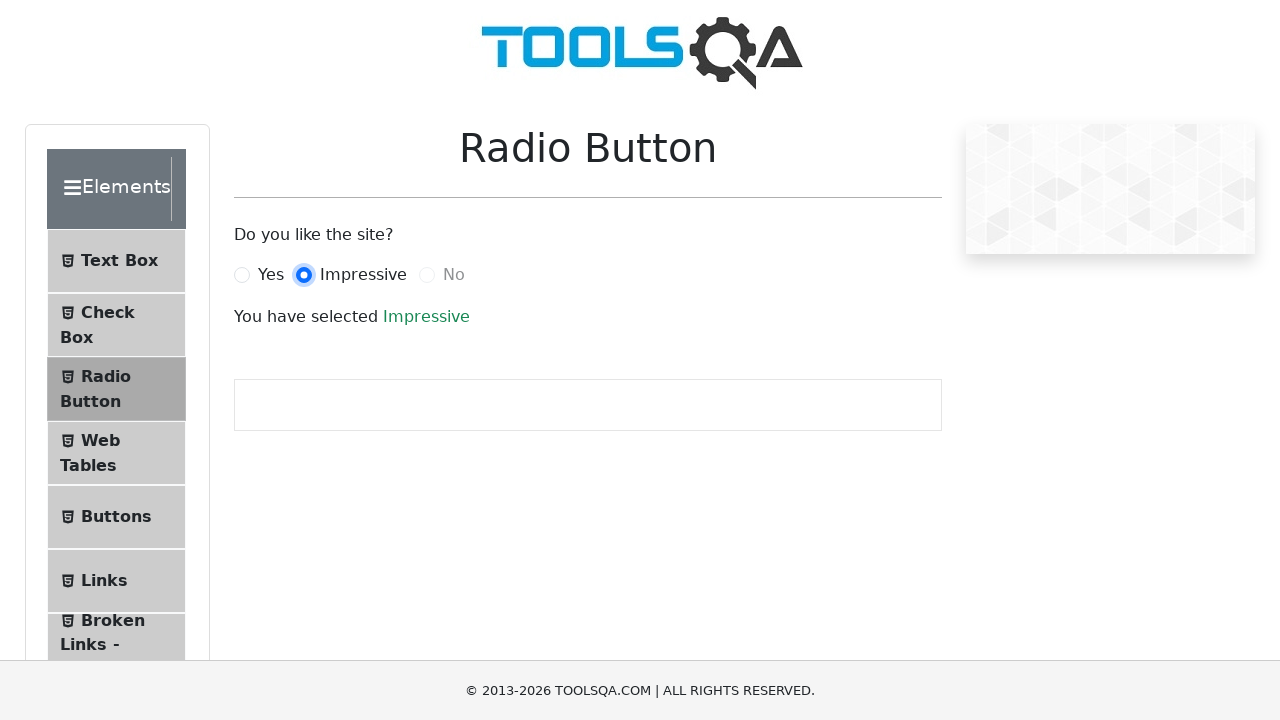